Tests interaction with Shadow DOM elements by navigating through nested shadow roots and filling a text field with a pizza order

Starting URL: https://selectorshub.com/iframe-in-shadow-dom/

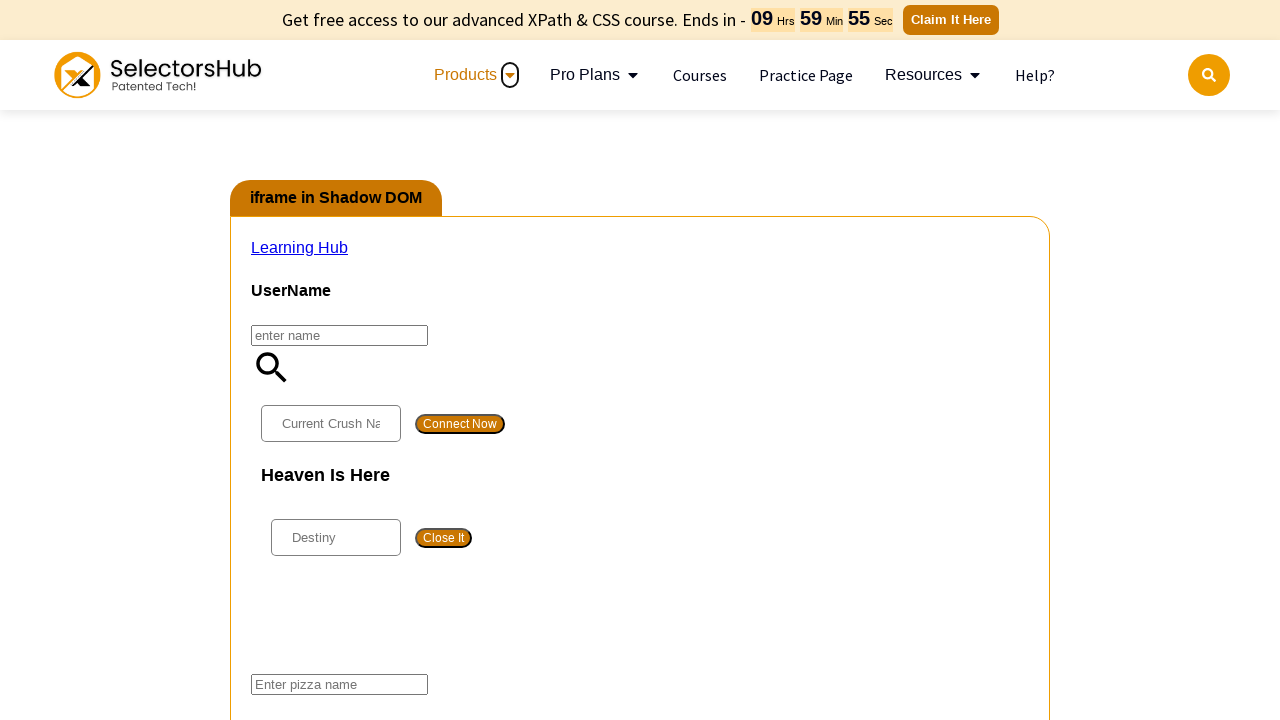

Waited 3 seconds for page to load
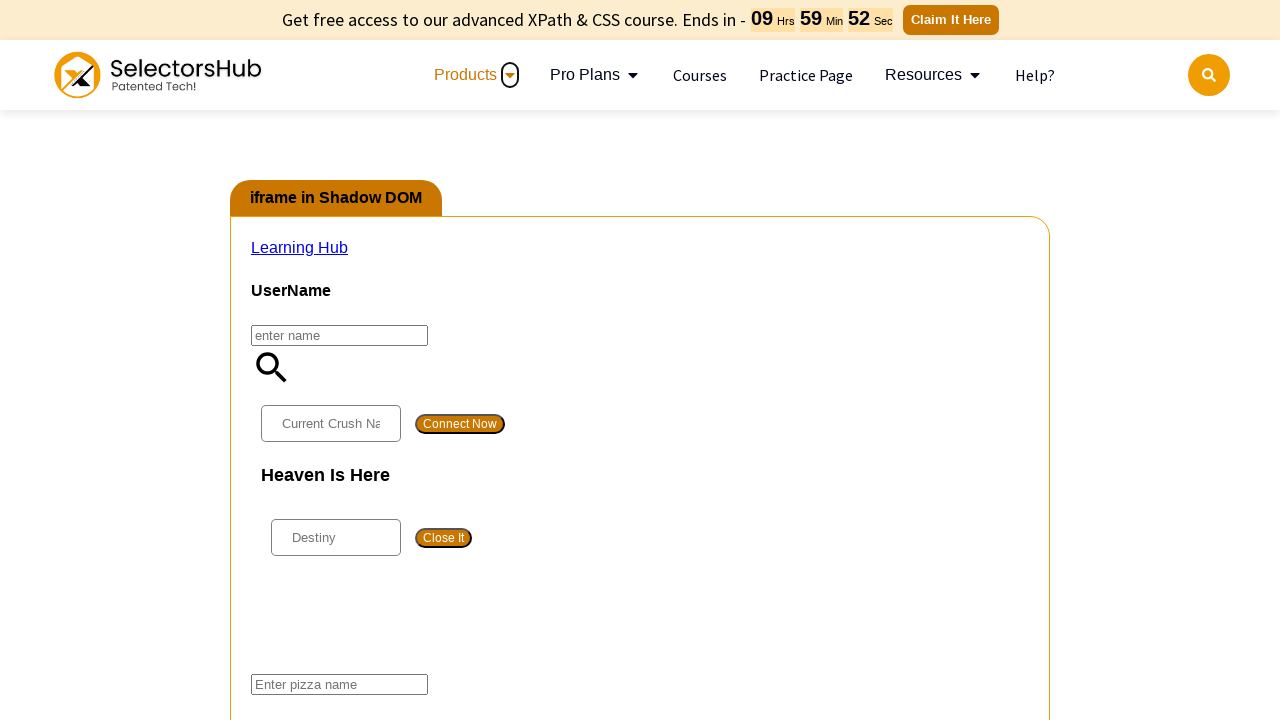

Located pizza input field through nested Shadow DOM traversal
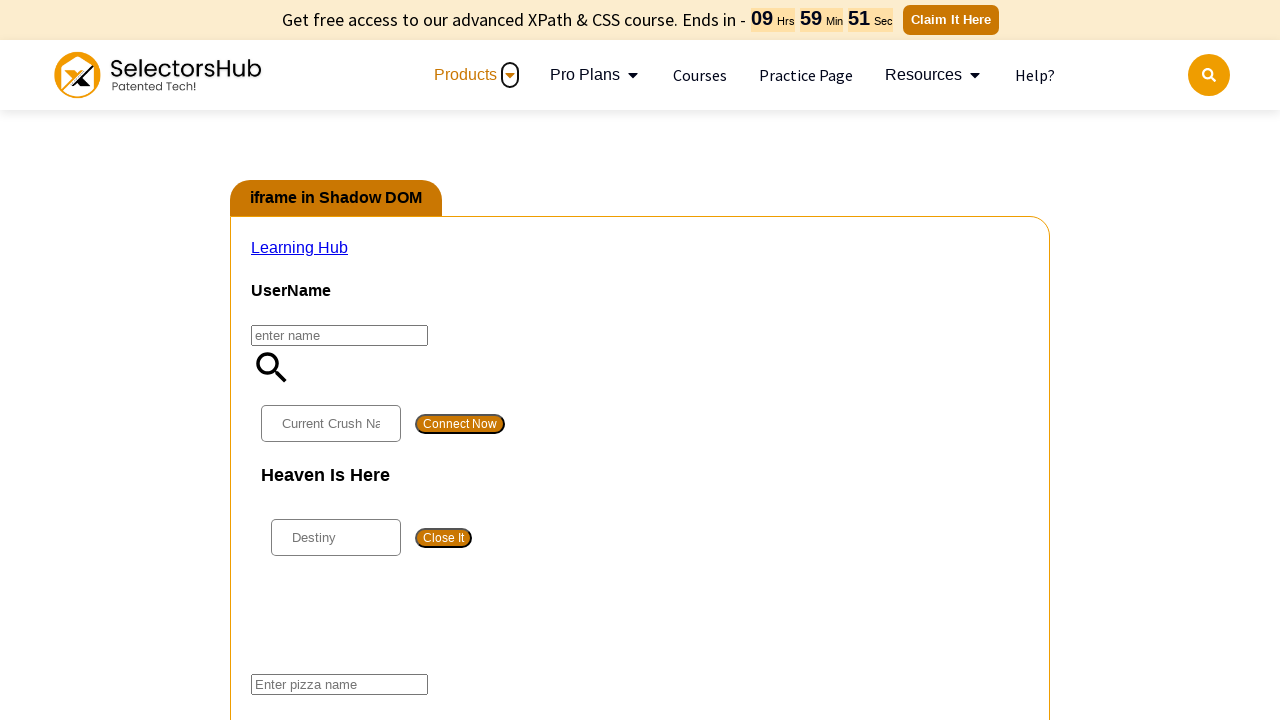

Filled pizza field with 'Veg Pizza'
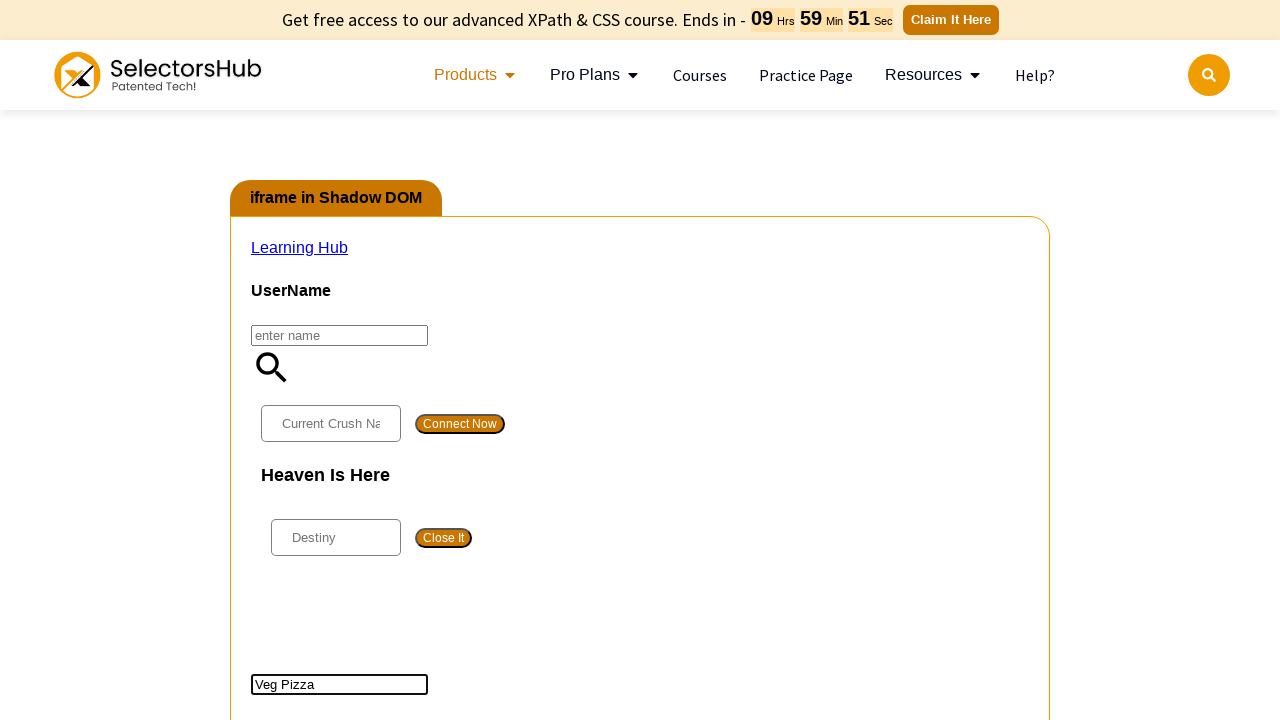

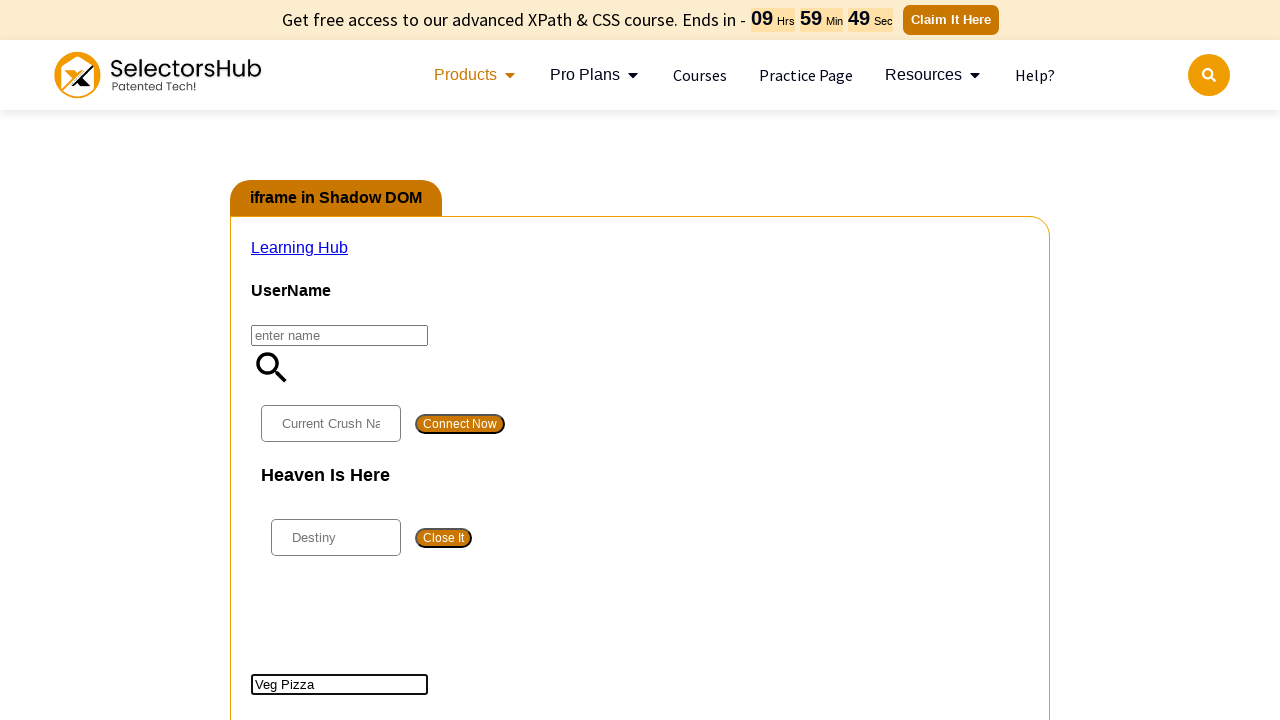